Tests that the home page link remains visible and clickable when the browser window is resized to a small horizontal width (500x600)

Starting URL: https://site-tc1.vercel.app/

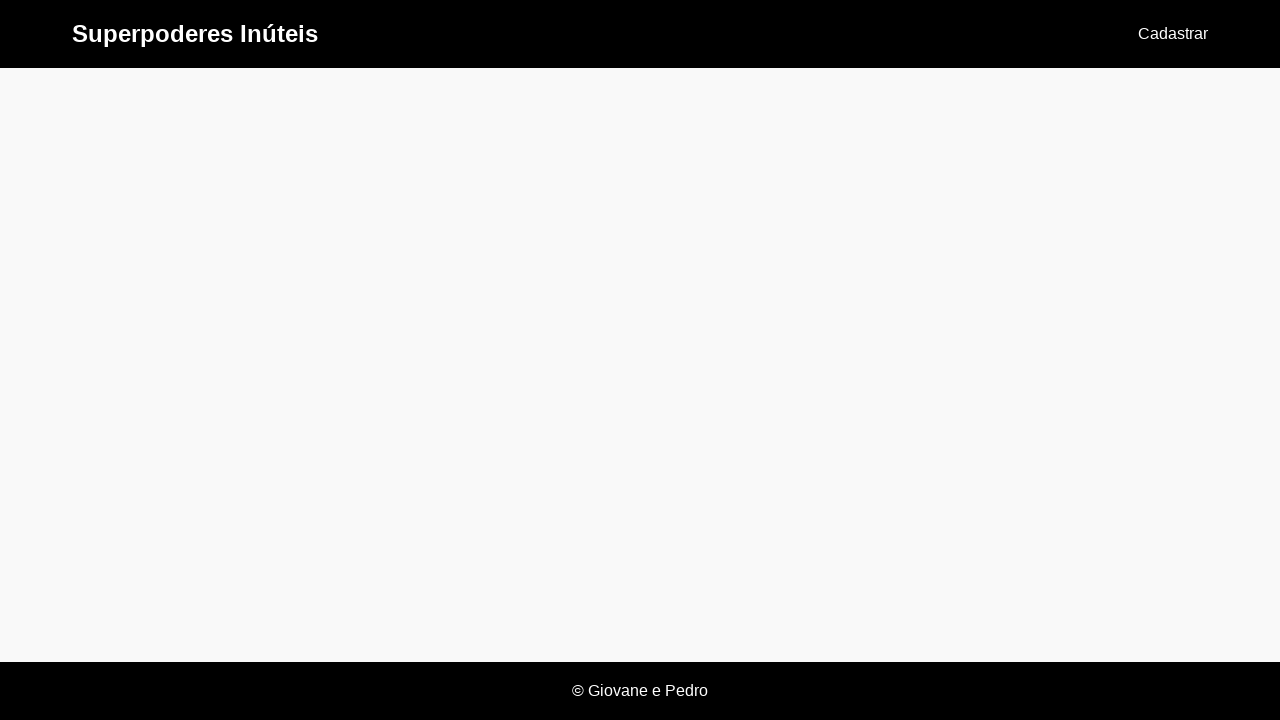

Set viewport to 500x600 (small horizontal width)
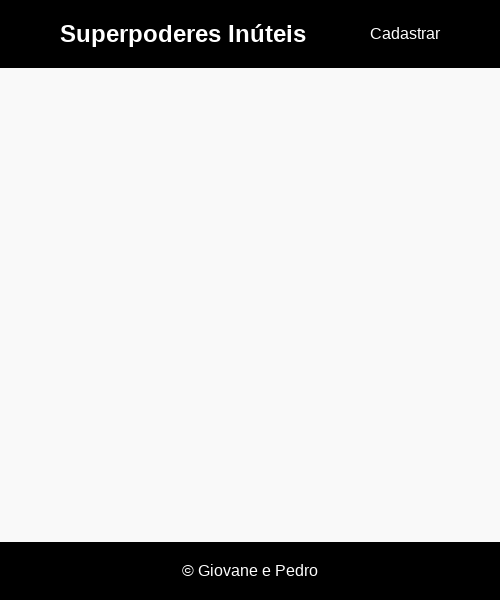

Located home page link element
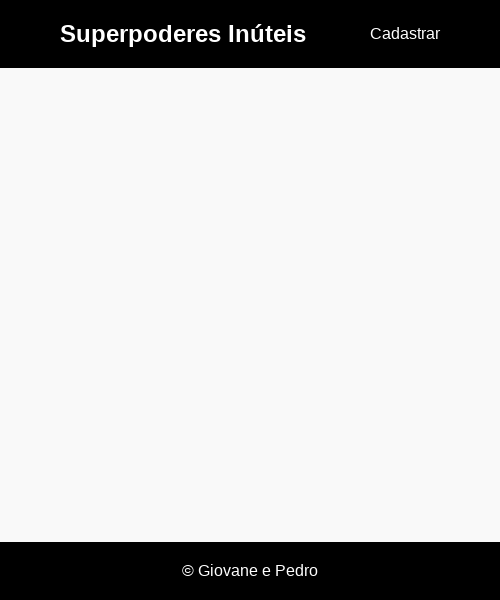

Waited for home page link to become visible
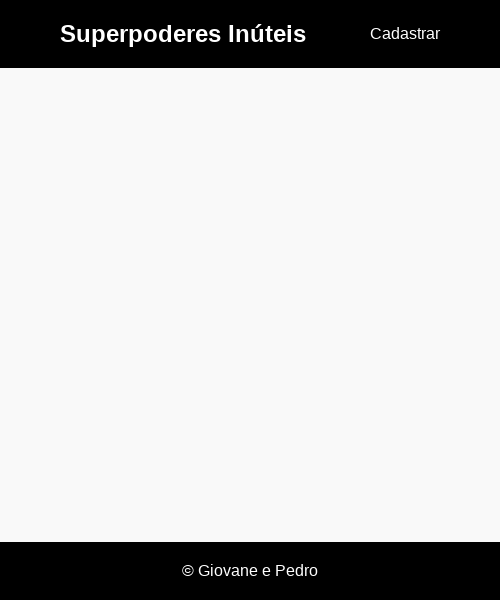

Asserted that home page link is visible on small screen
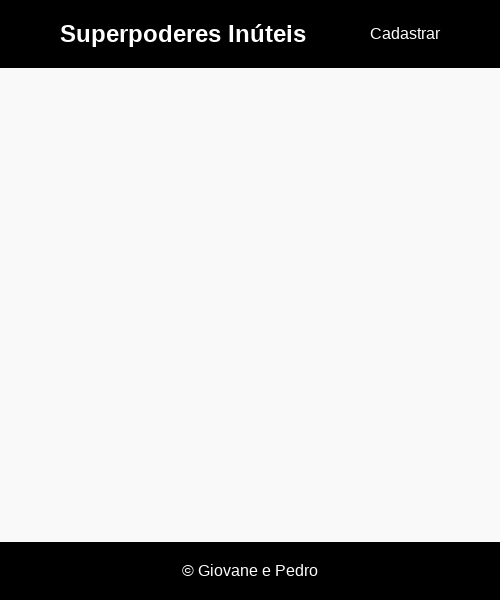

Asserted that home page link is enabled and clickable on small screen
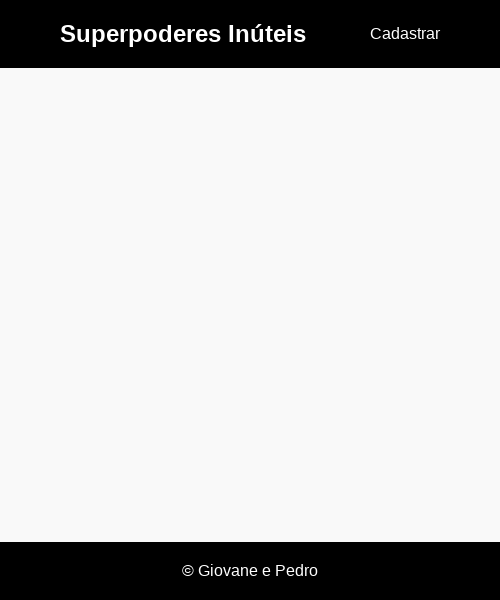

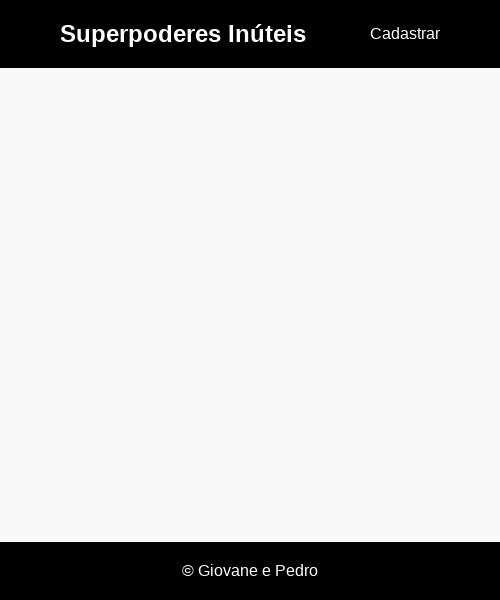